Tests marking all todo items as completed using the toggle all checkbox.

Starting URL: https://demo.playwright.dev/todomvc

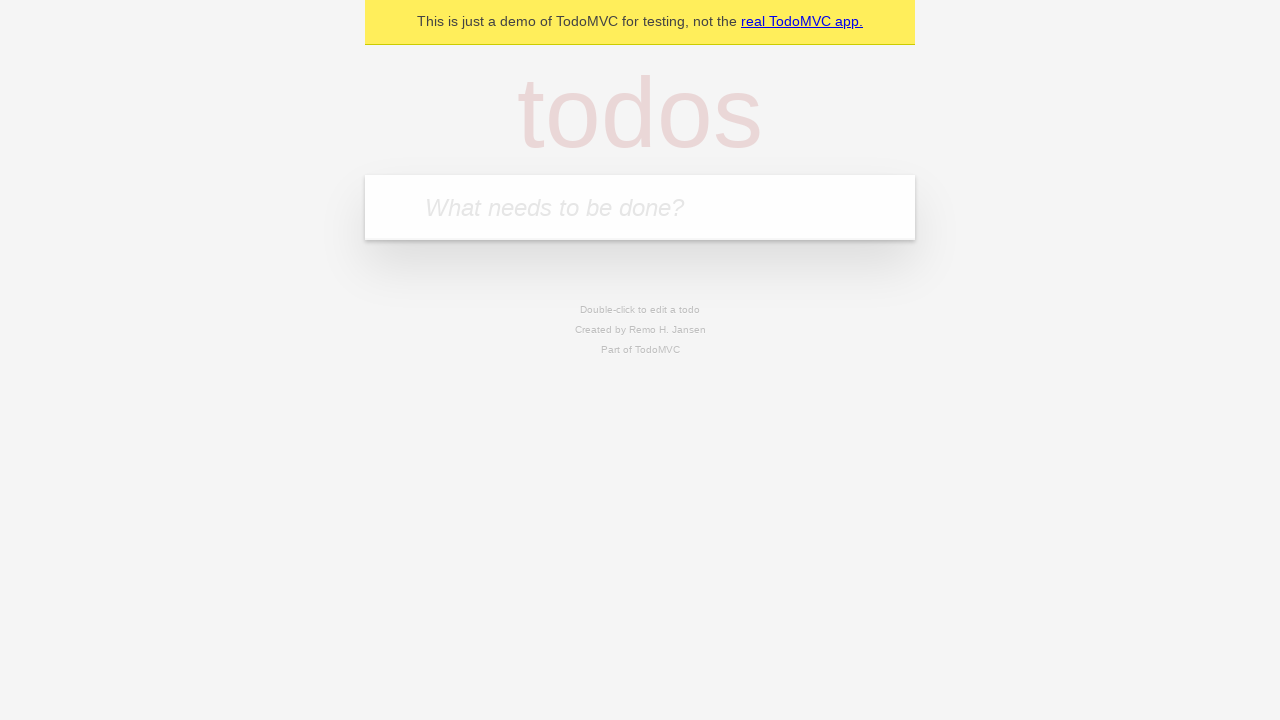

Filled todo input with 'buy some cheese' on internal:attr=[placeholder="What needs to be done?"i]
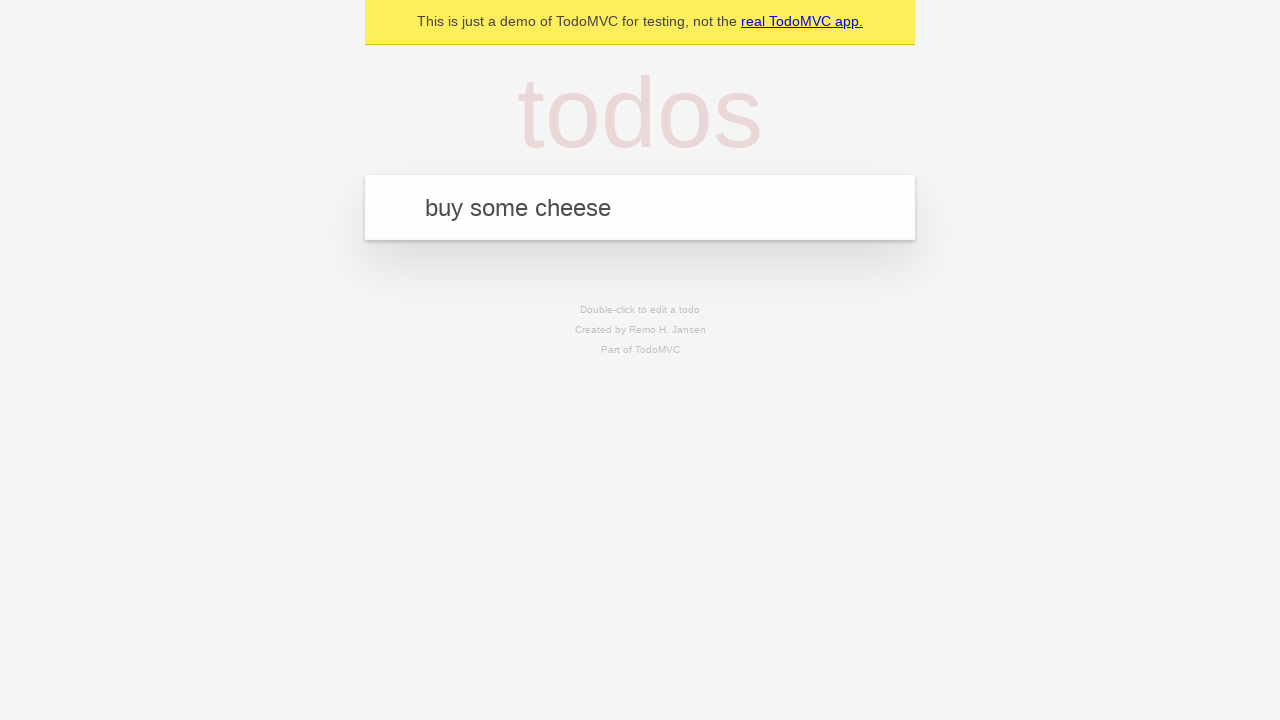

Pressed Enter to add first todo item on internal:attr=[placeholder="What needs to be done?"i]
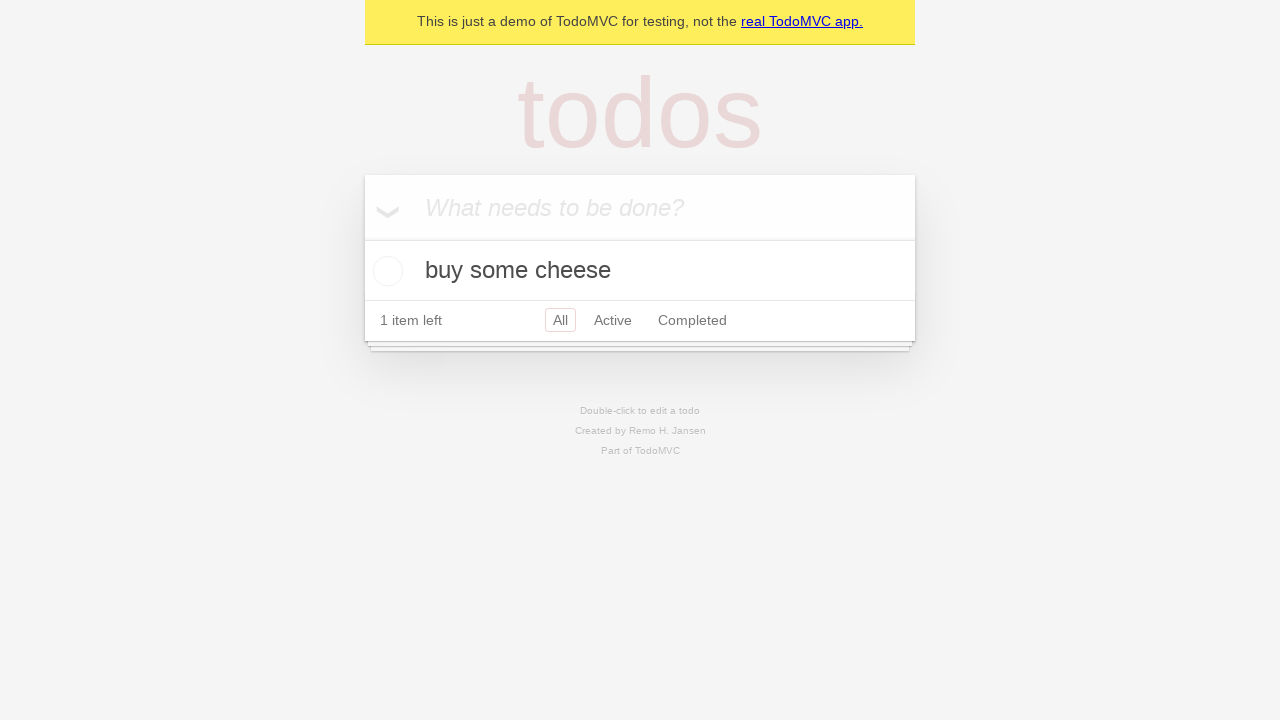

Filled todo input with 'feed the cat' on internal:attr=[placeholder="What needs to be done?"i]
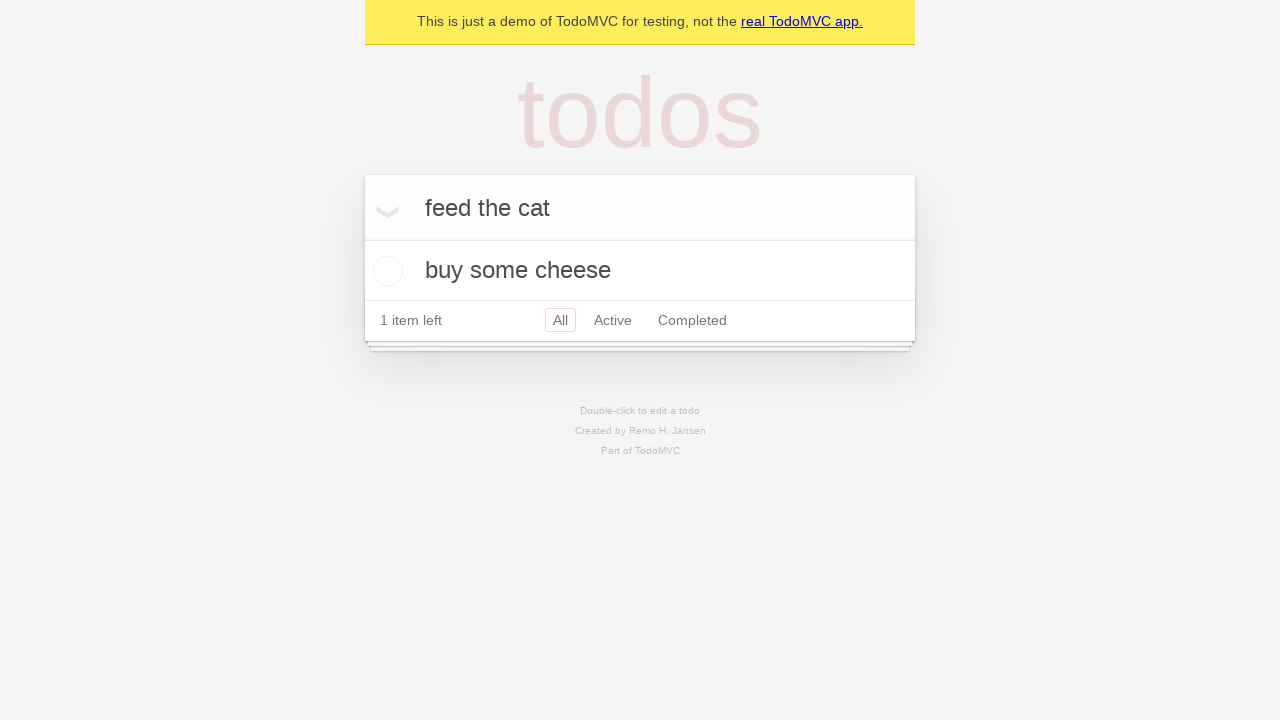

Pressed Enter to add second todo item on internal:attr=[placeholder="What needs to be done?"i]
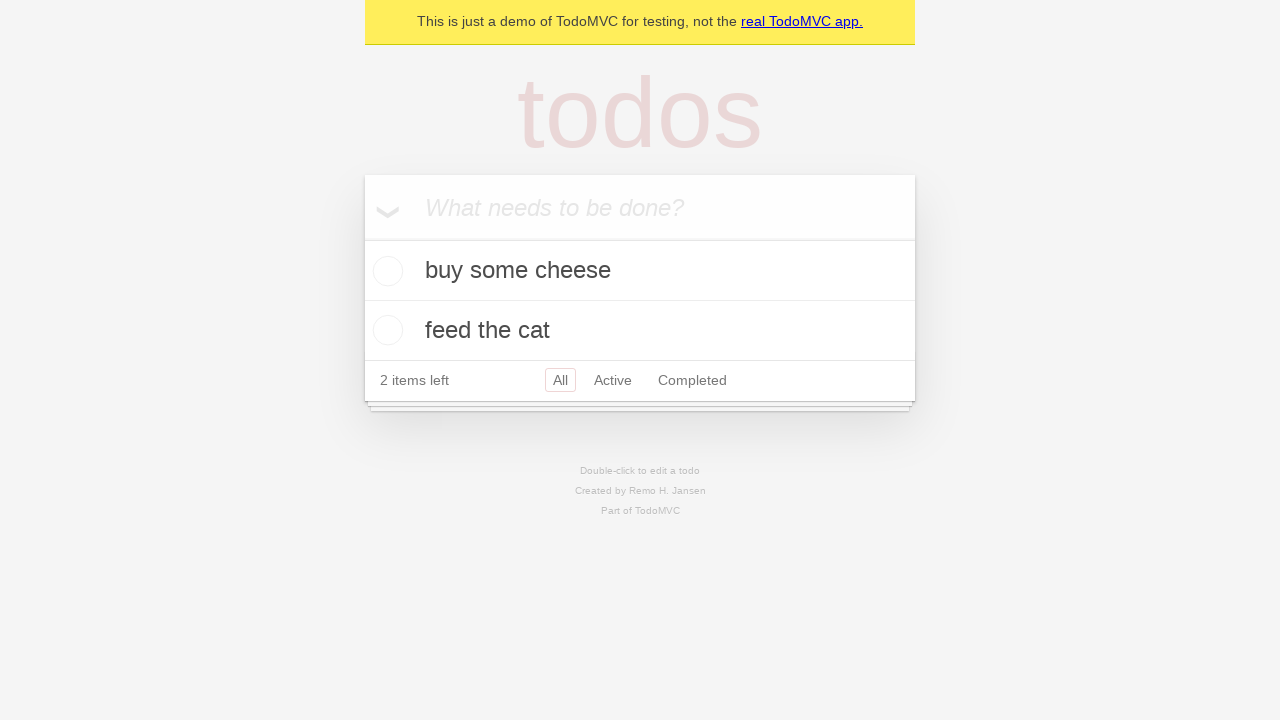

Filled todo input with 'book a doctors appointment' on internal:attr=[placeholder="What needs to be done?"i]
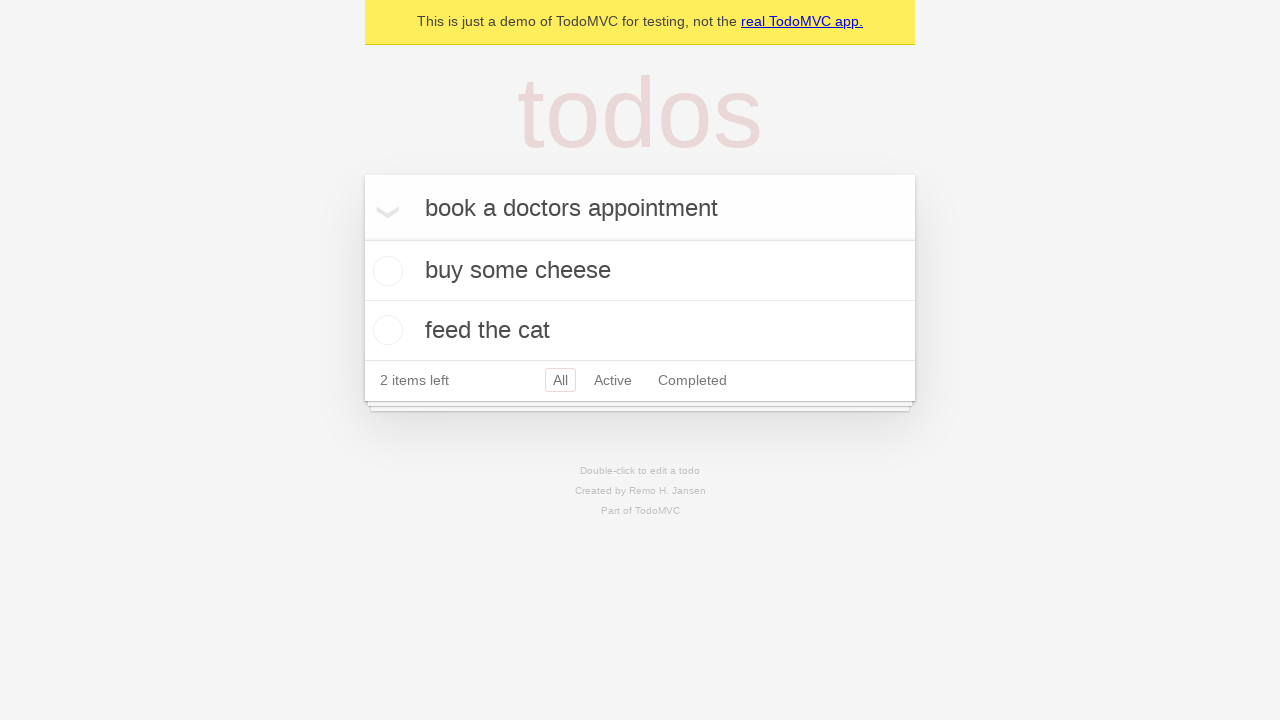

Pressed Enter to add third todo item on internal:attr=[placeholder="What needs to be done?"i]
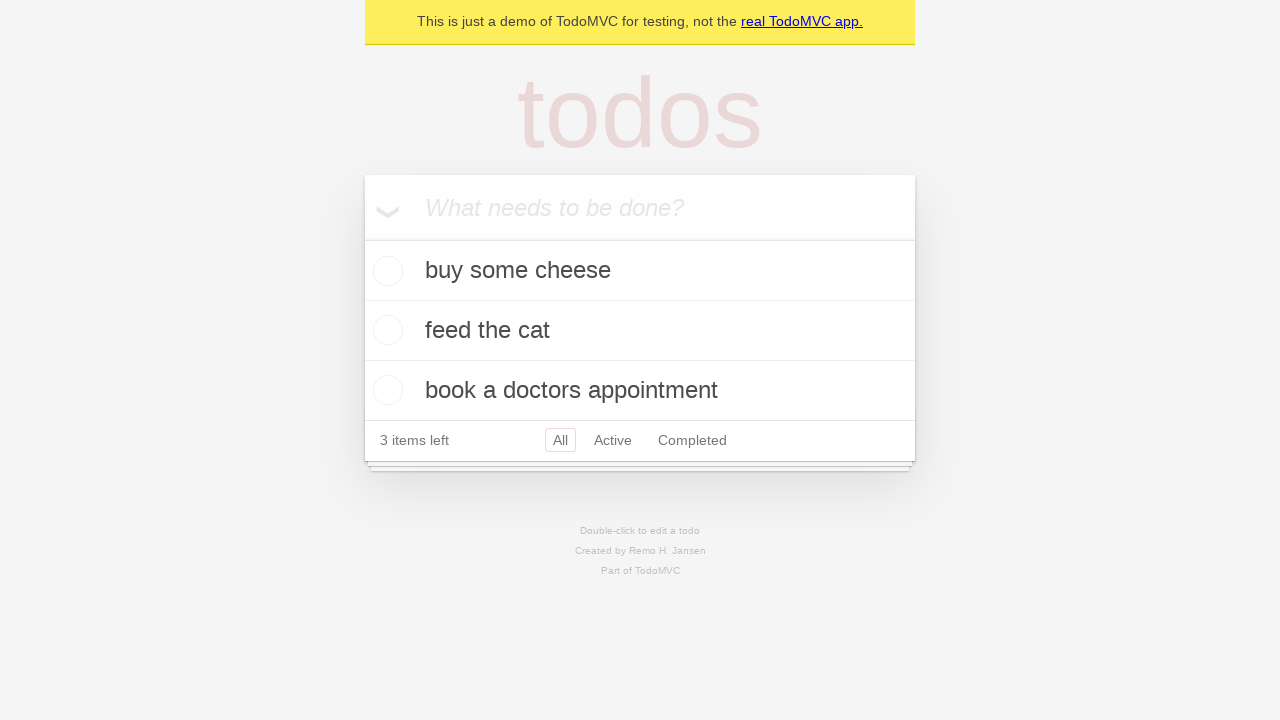

Waited for all three todo items to be created
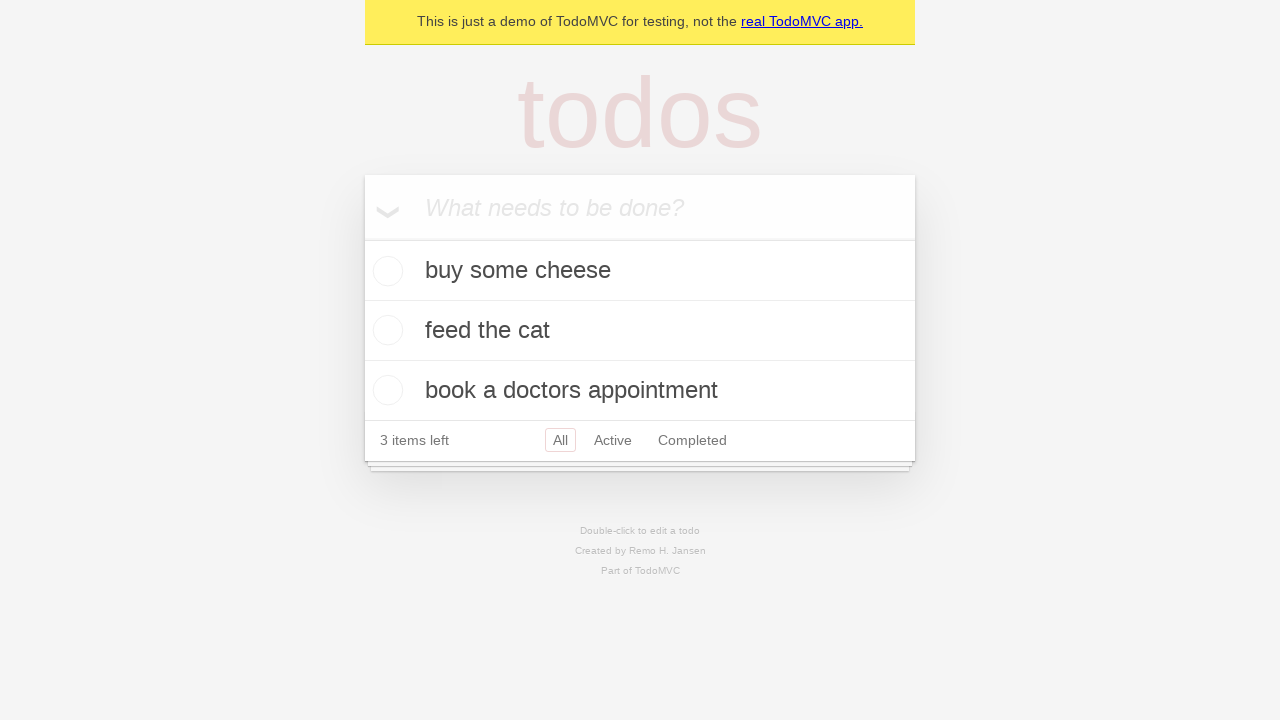

Clicked 'Mark all as complete' checkbox to mark all todos as completed at (362, 238) on internal:label="Mark all as complete"i
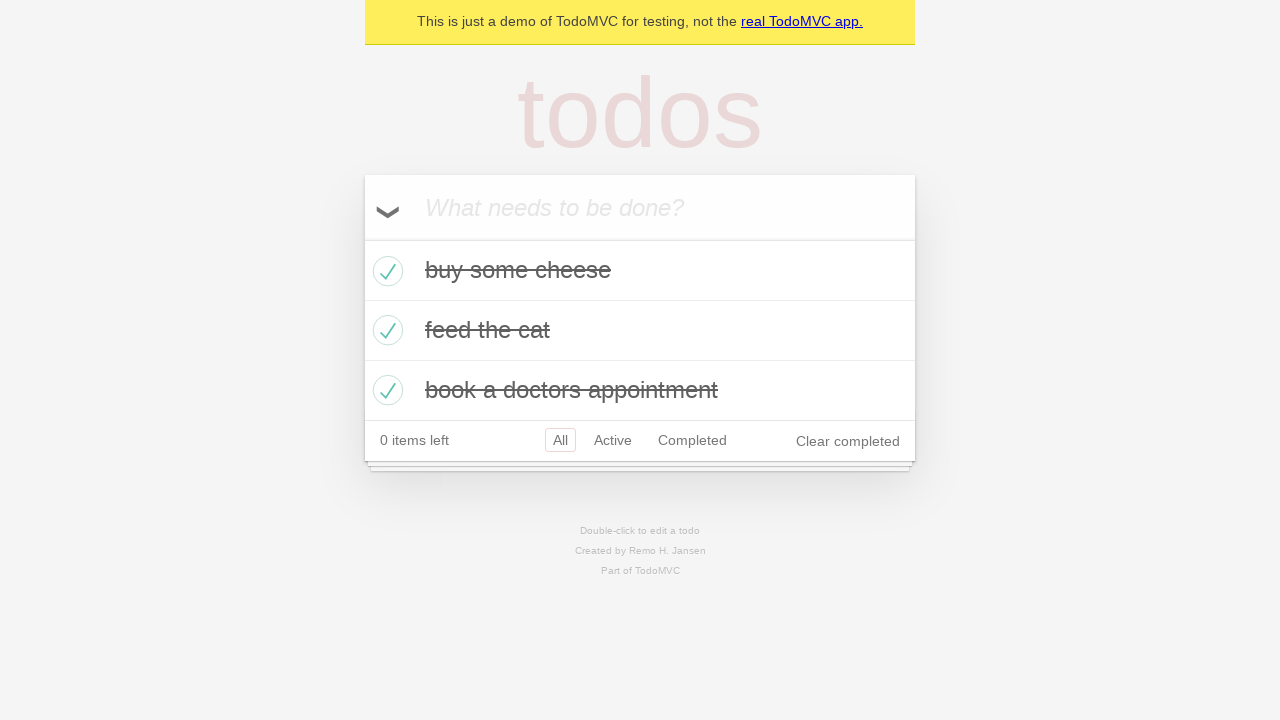

Verified all todo items are marked as completed
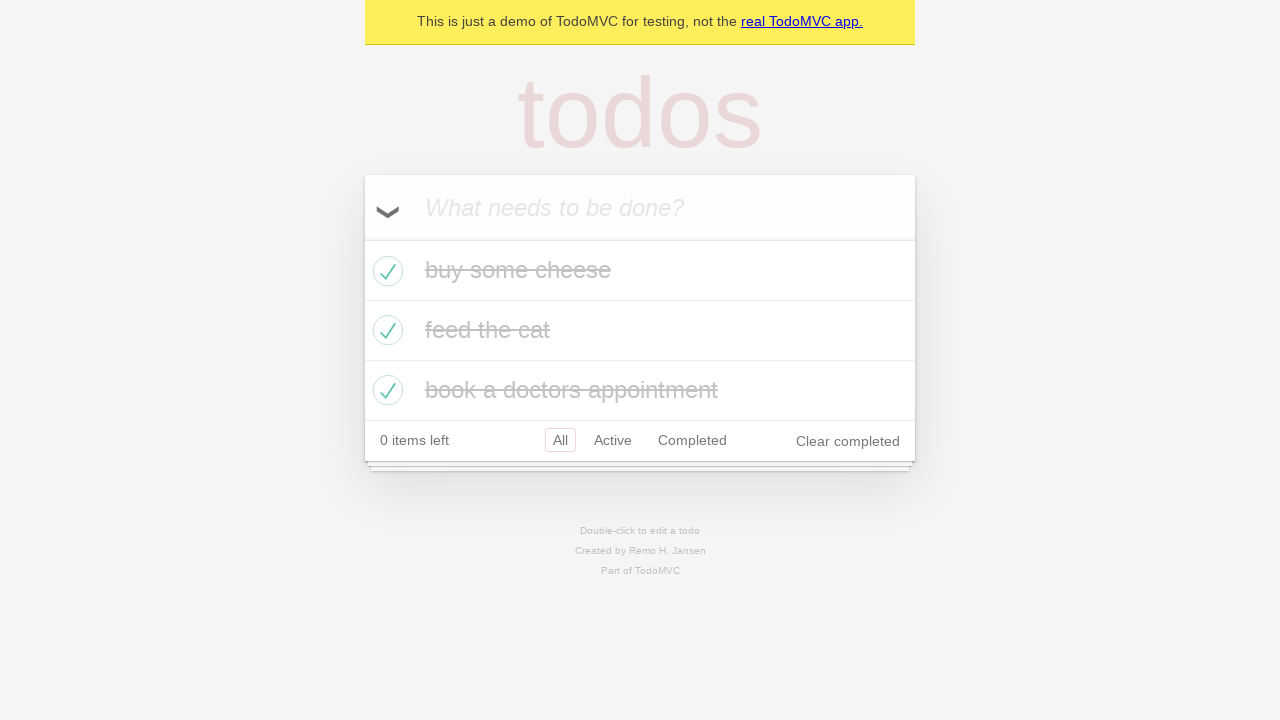

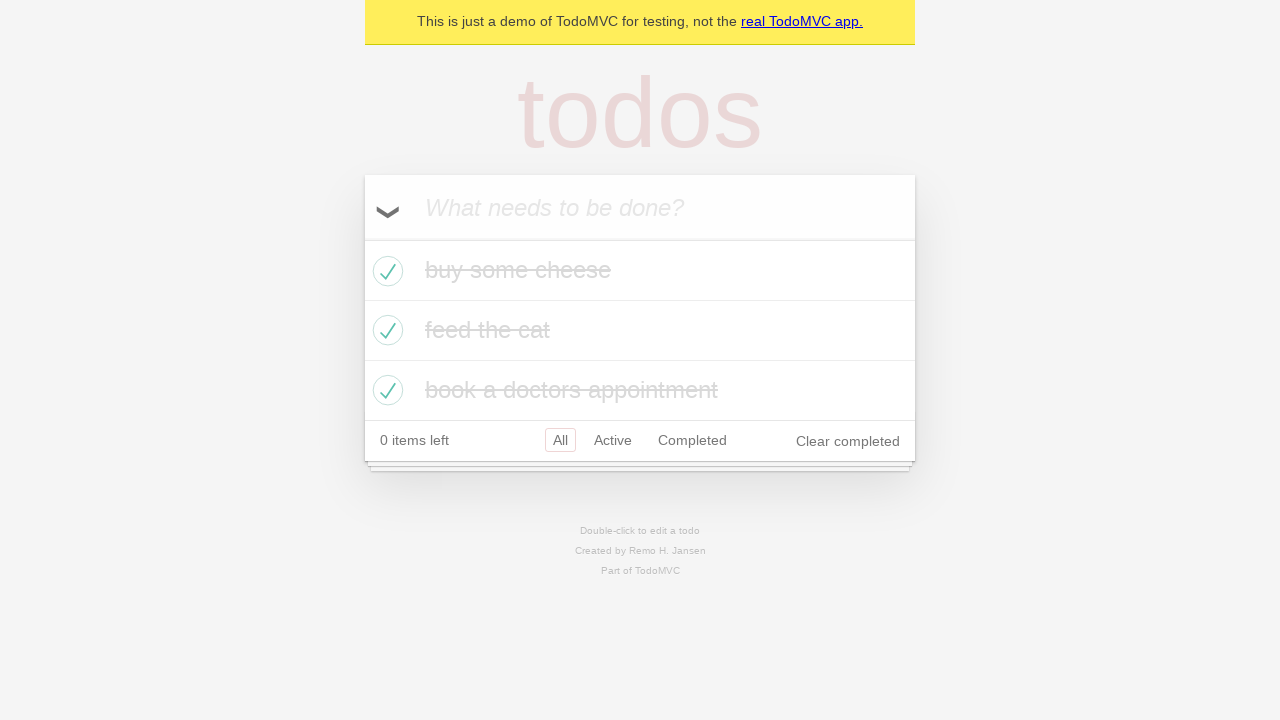